Tests nested iframe functionality by navigating through multiple frames, filling a text field within nested iframes, and returning to the main content

Starting URL: http://demo.automationtesting.in/Frames.html

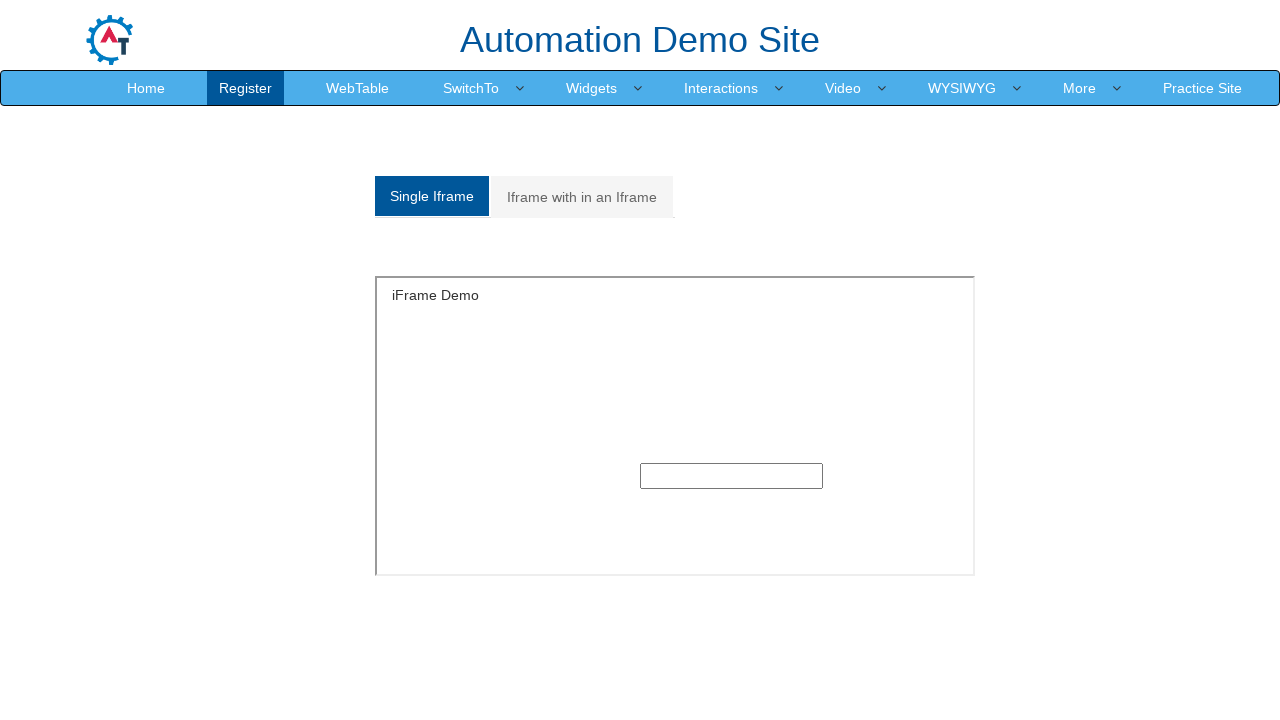

Clicked on the nested frames tab at (582, 197) on (//a[@class='analystic'])[2]
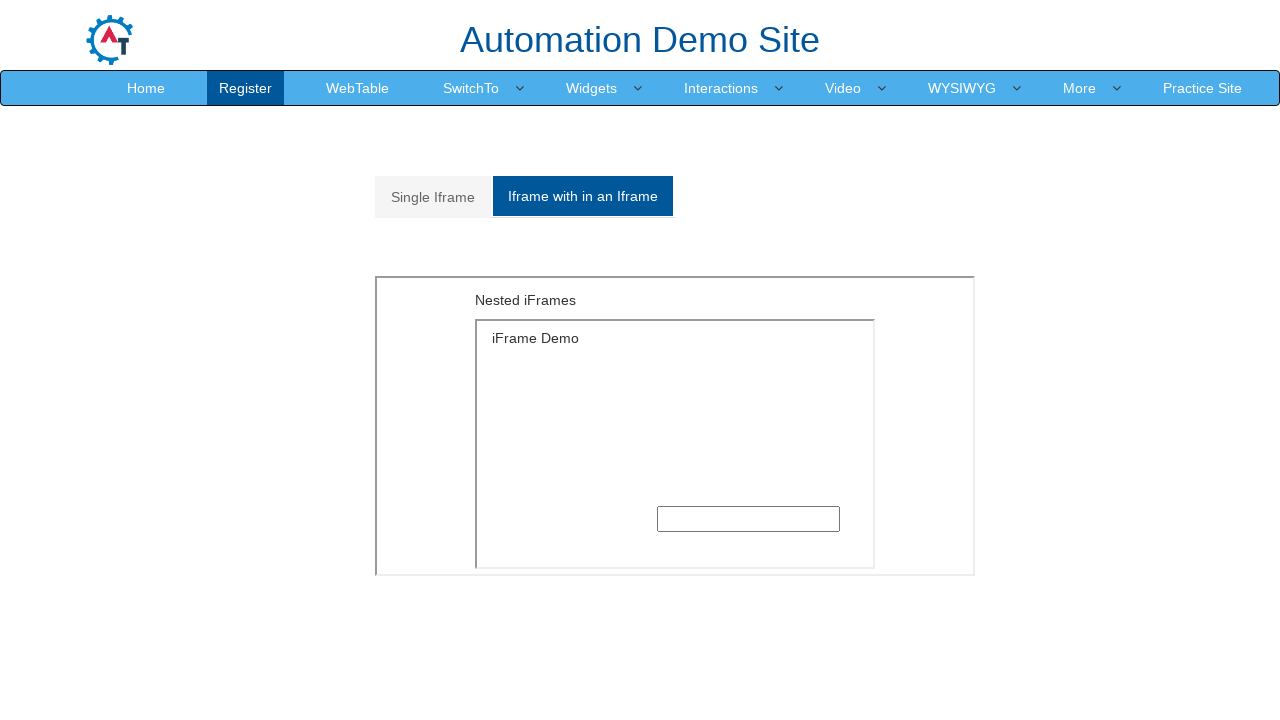

Located the outer frame with src='MultipleFrames.html'
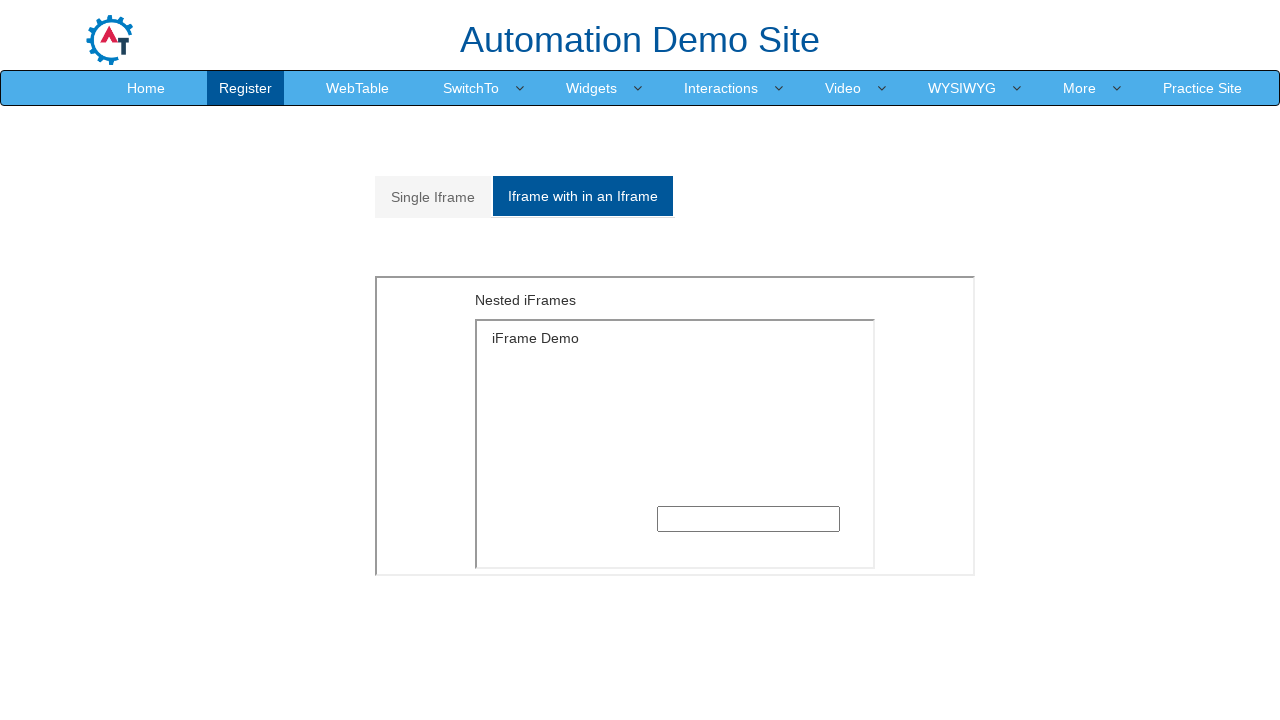

Located the inner frame with src='SingleFrame.html' within the outer frame
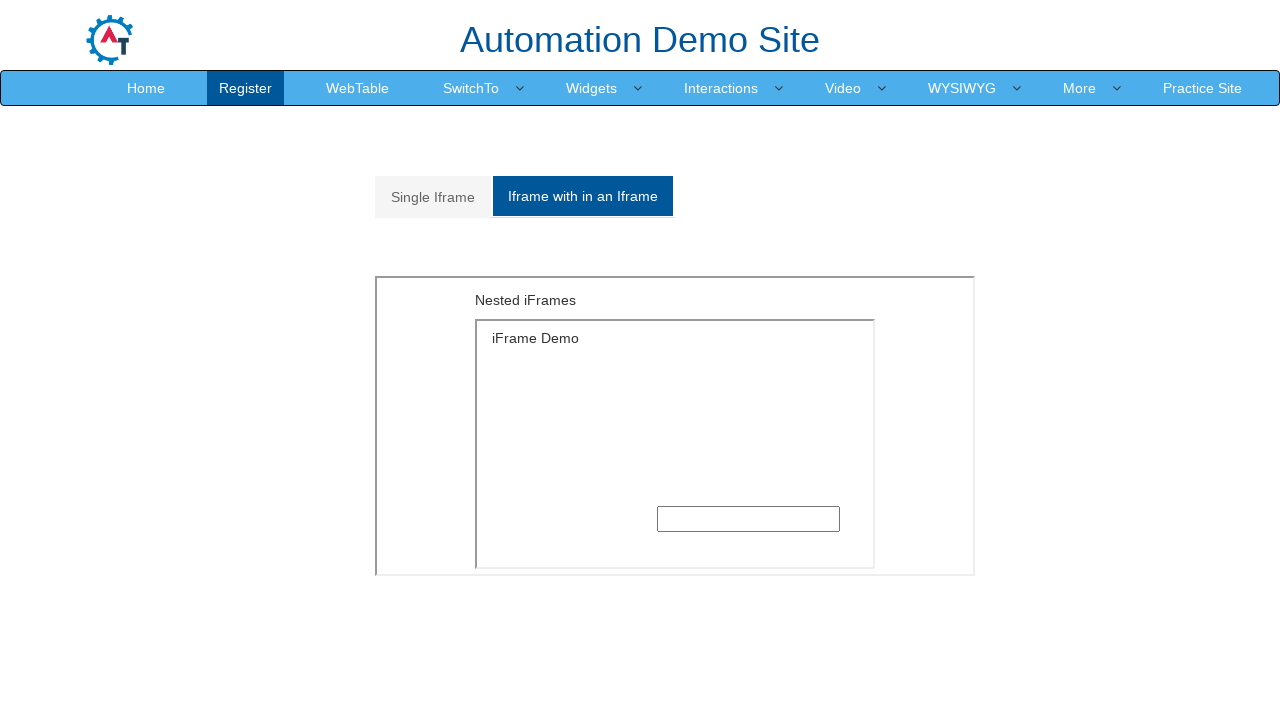

Filled text field in nested iframe with 'ASHWIN' on xpath=//iframe[@src='MultipleFrames.html'] >> internal:control=enter-frame >> xp
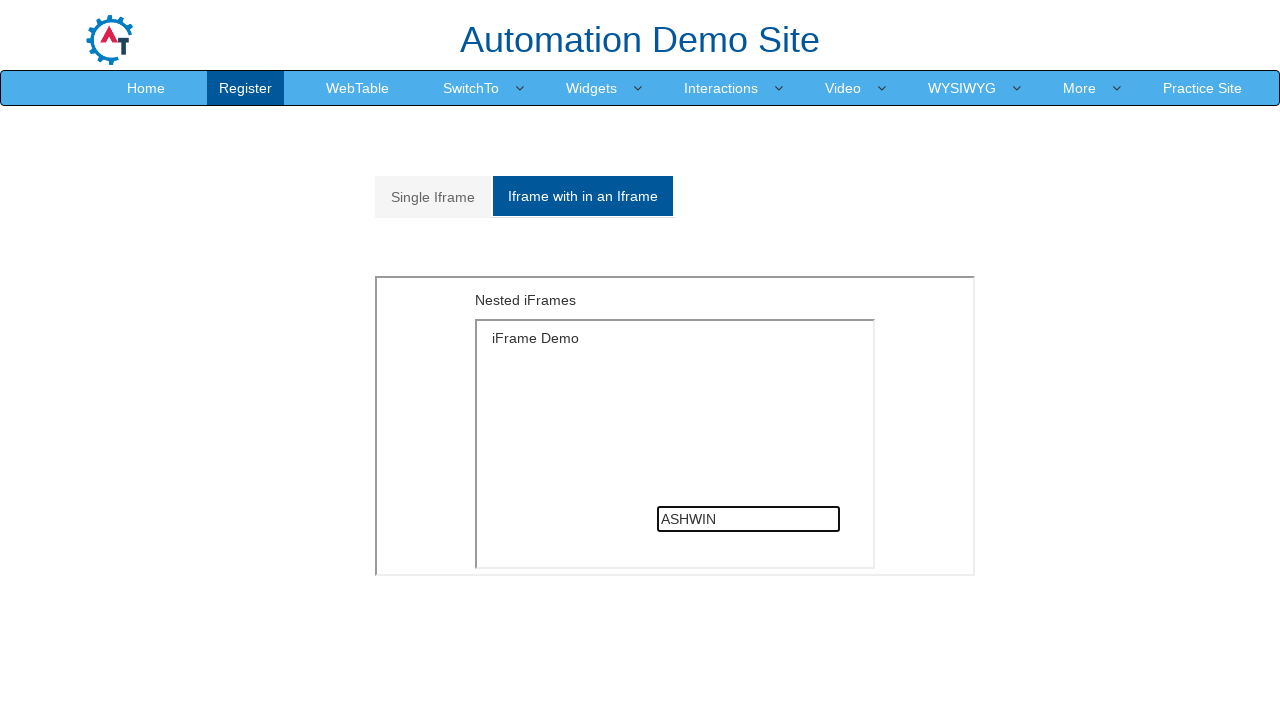

Clicked on dropdown toggle in the main page at (471, 88) on xpath=//a[@class='dropdown-toggle']
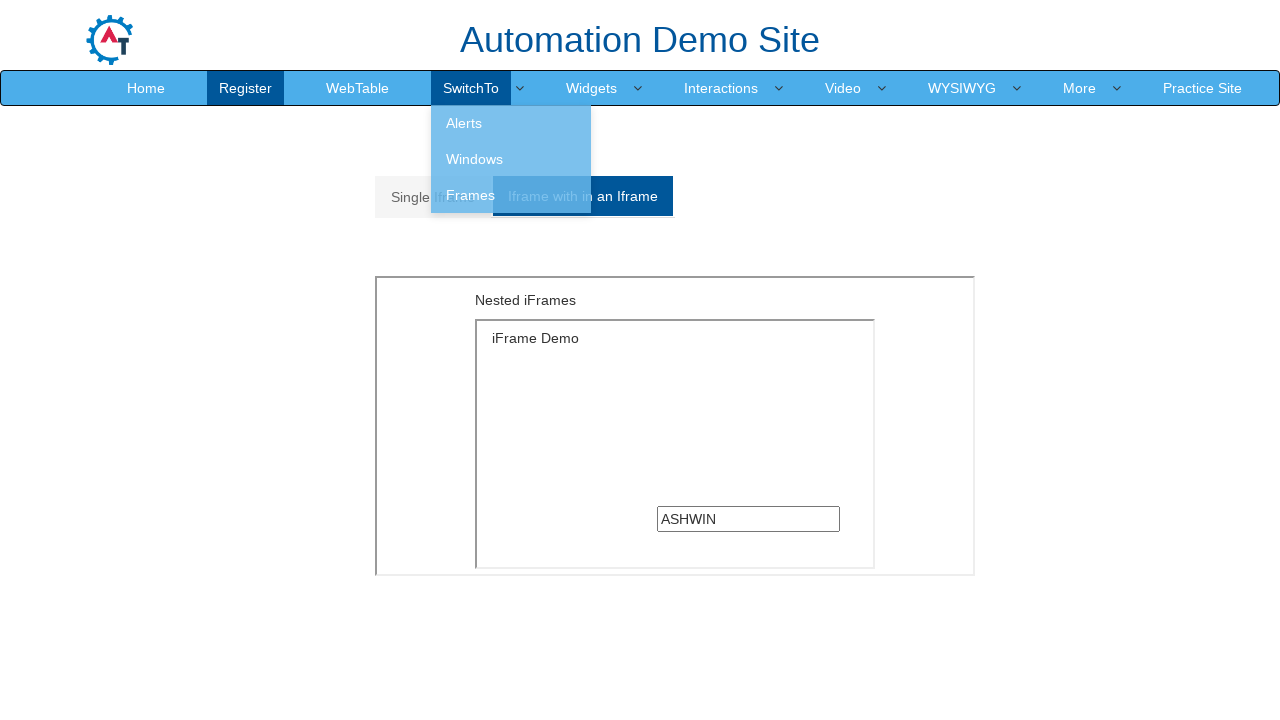

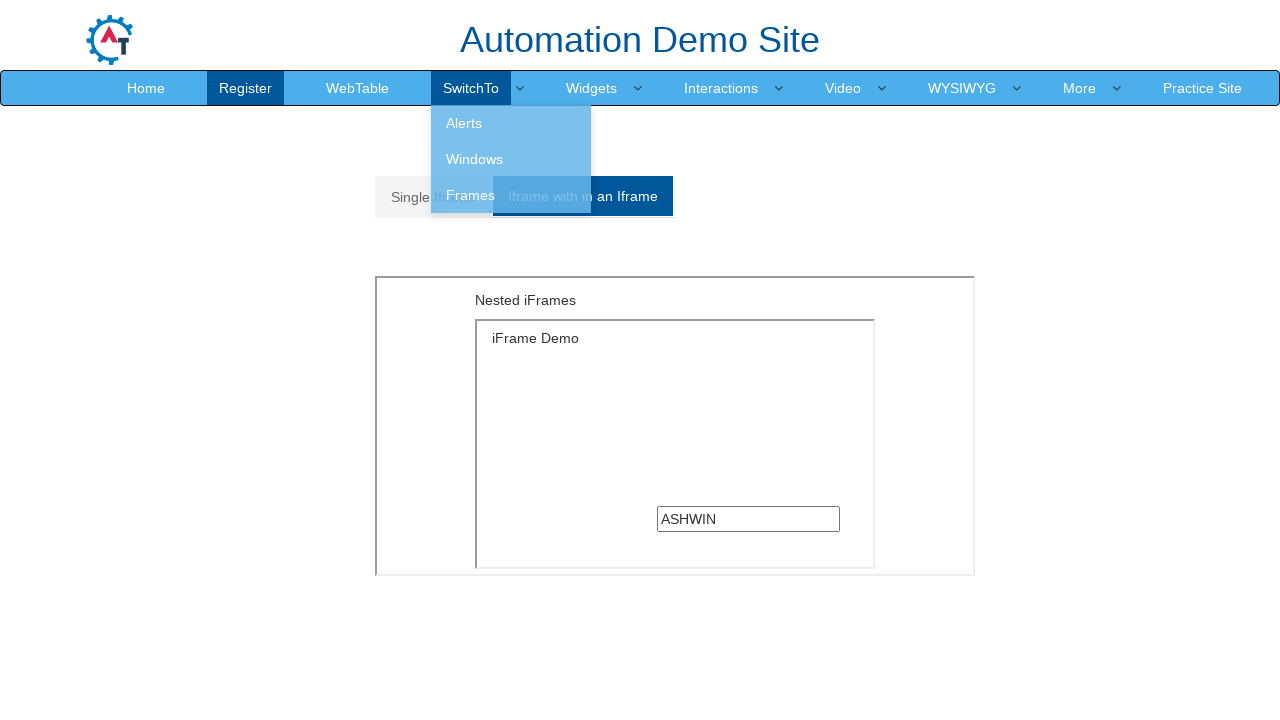